Navigates to OrangeHRM demo website and verifies that the page title contains "Orange"

Starting URL: https://opensource-demo.orangehrmlive.com/

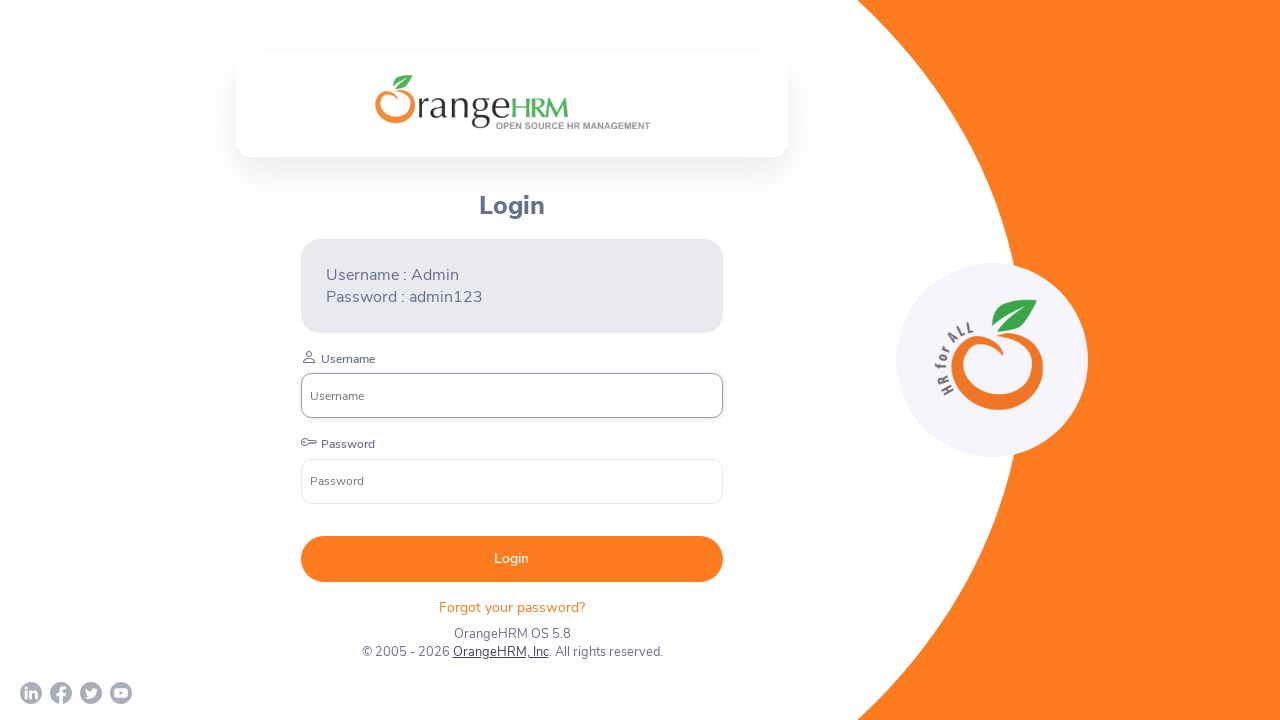

Waited for page to reach domcontentloaded state
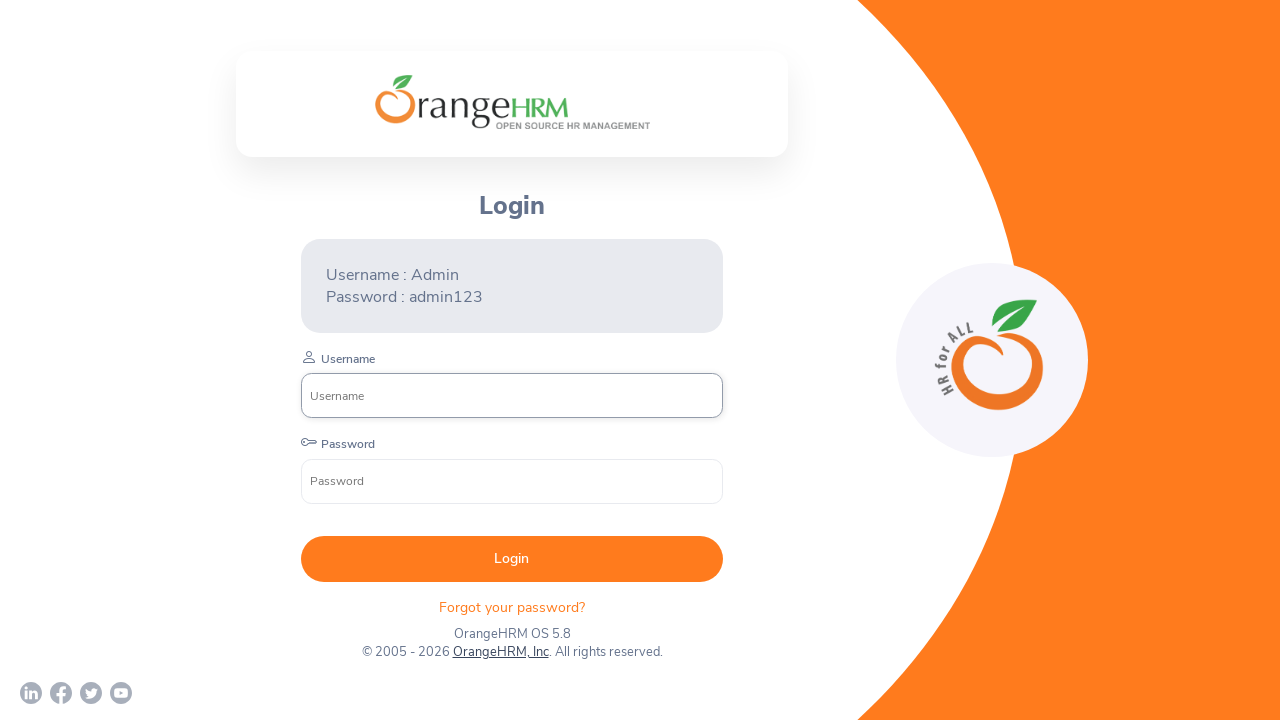

Verified that page title contains 'Orange'
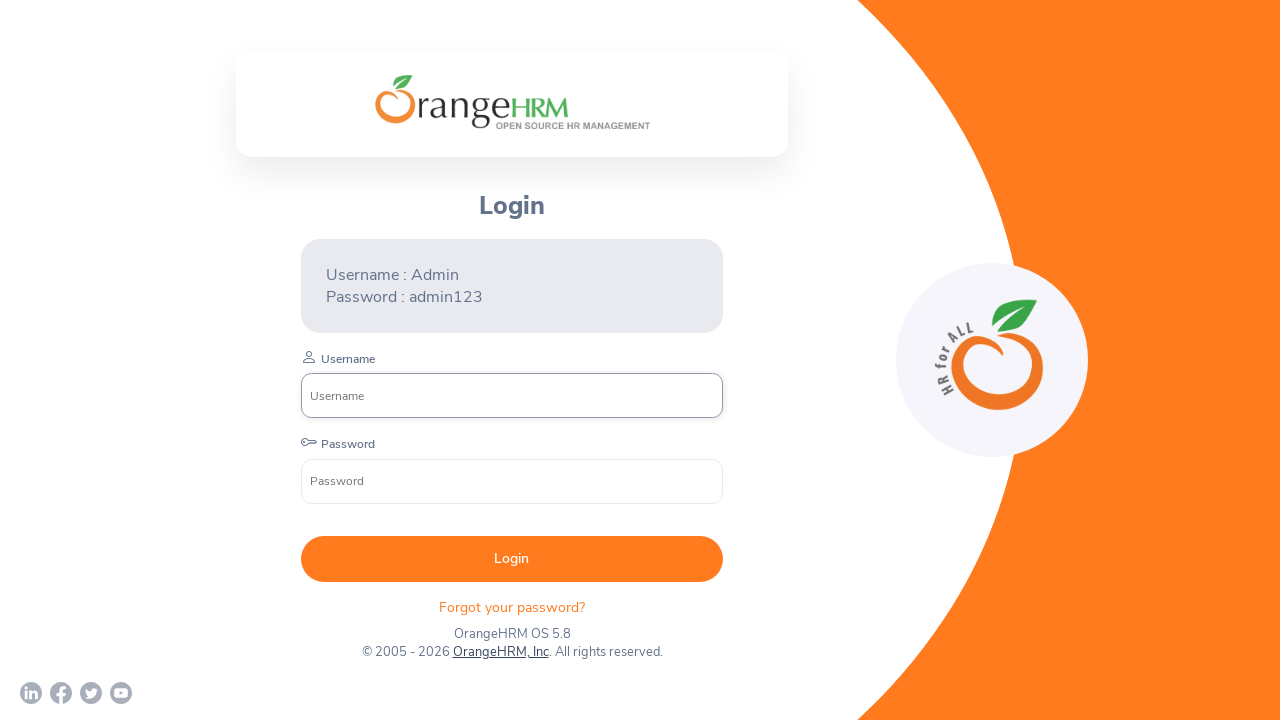

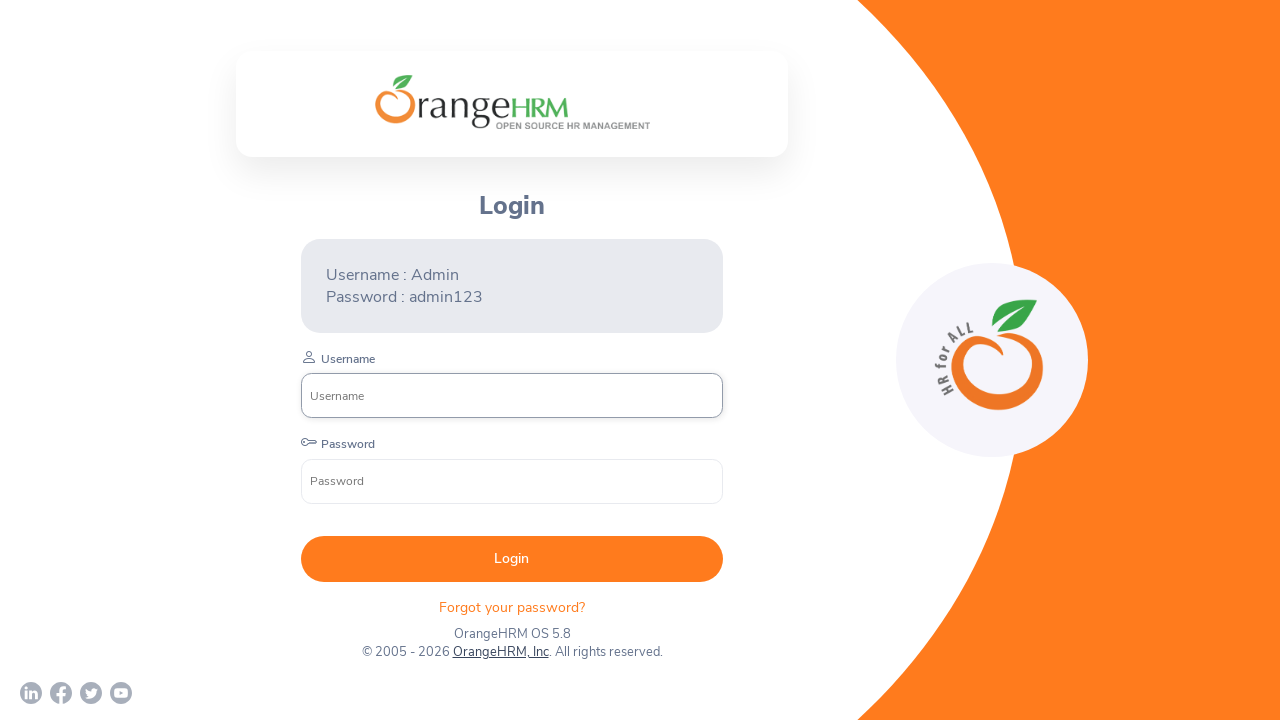